Navigates to BrowserStack homepage and clicks the "Get started free" call-to-action button to test the main CTA functionality.

Starting URL: https://www.browserstack.com/

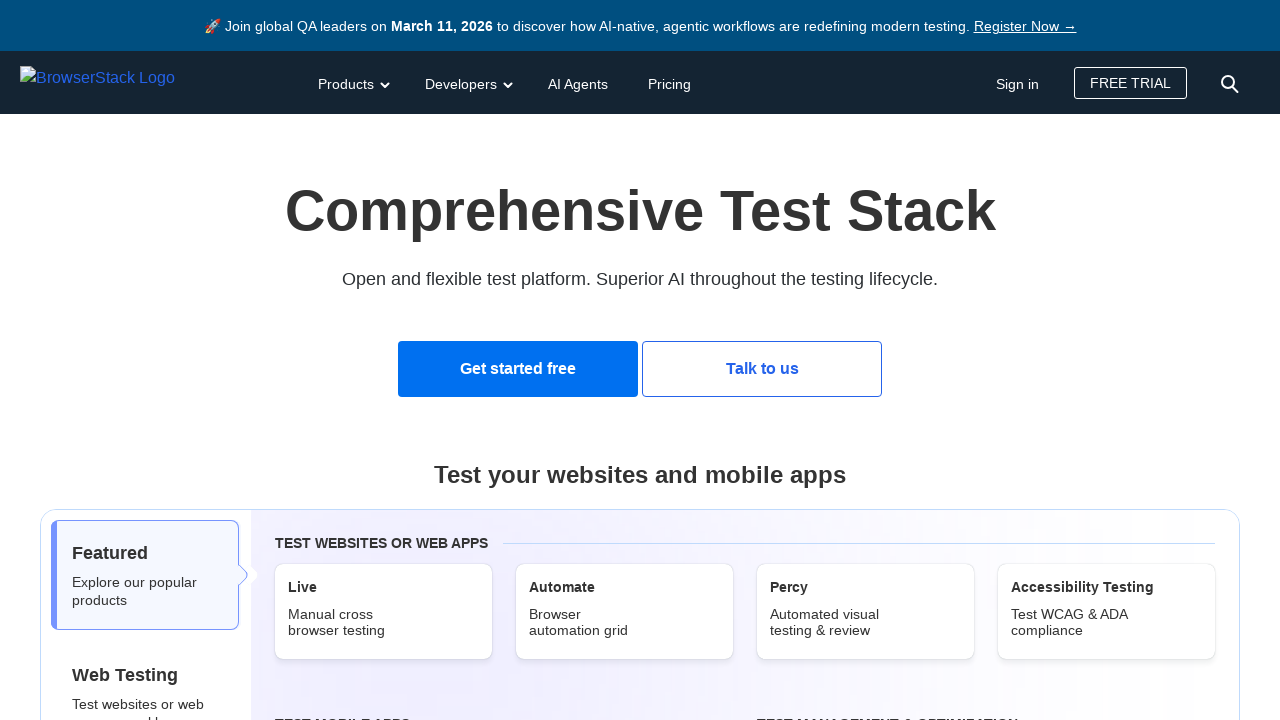

Navigated to BrowserStack homepage
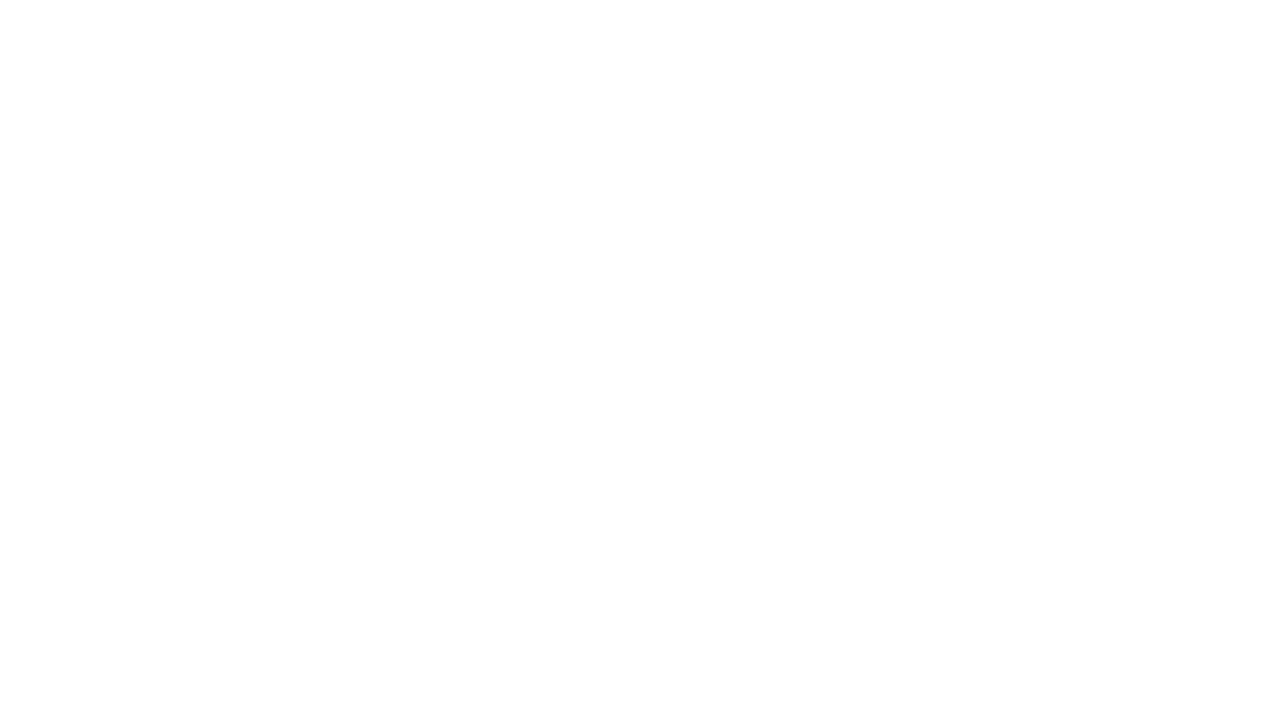

Clicked the 'Get started free' call-to-action button at (518, 369) on xpath=//*[contains(text(), 'Get started free')]
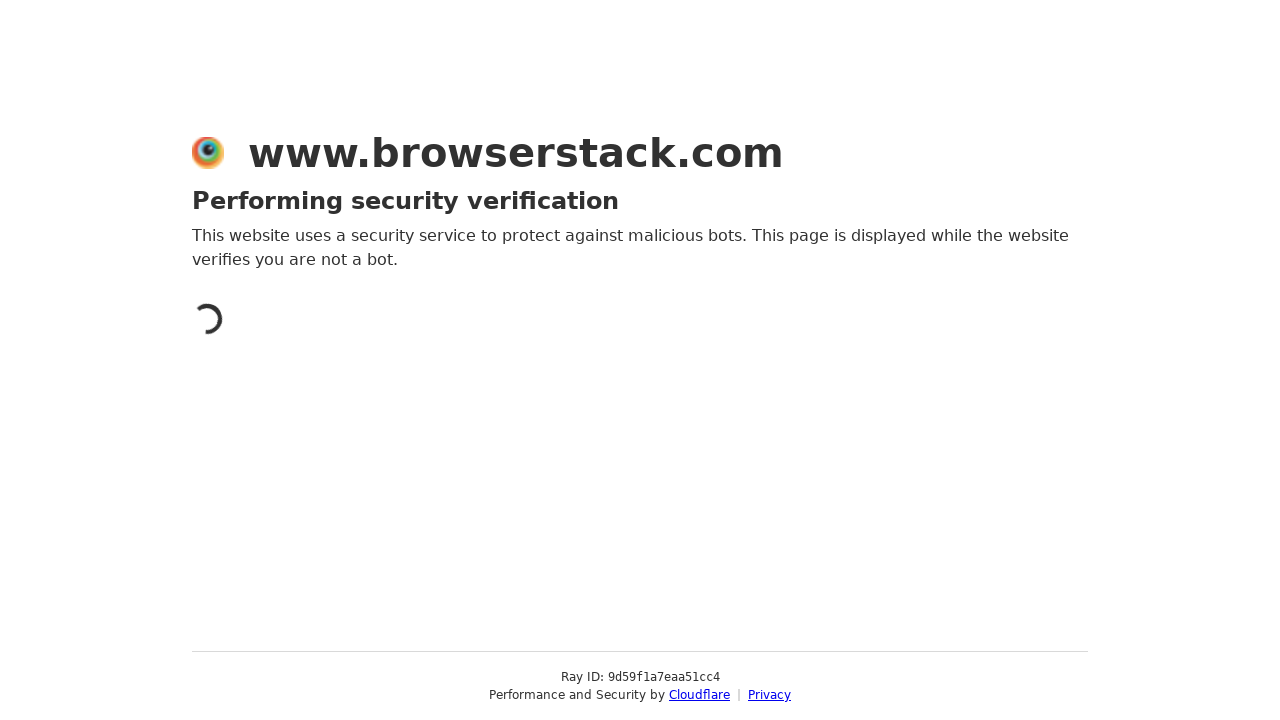

Page navigation completed and network idle
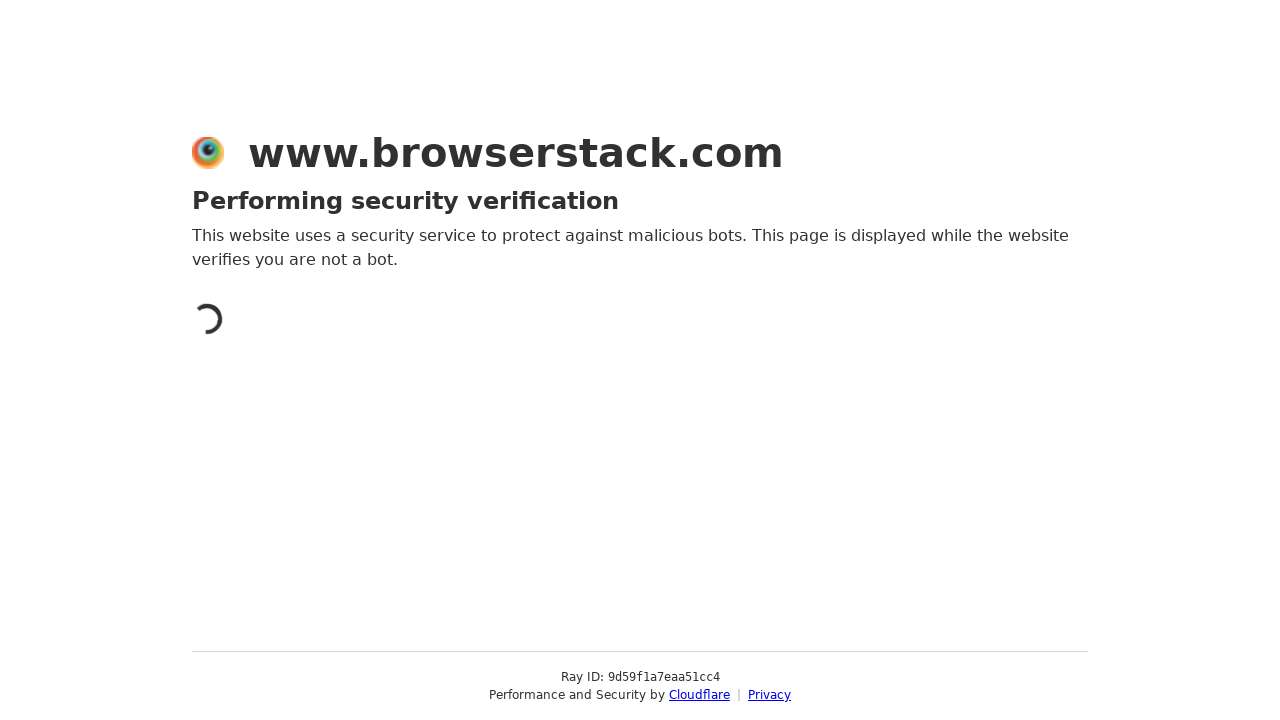

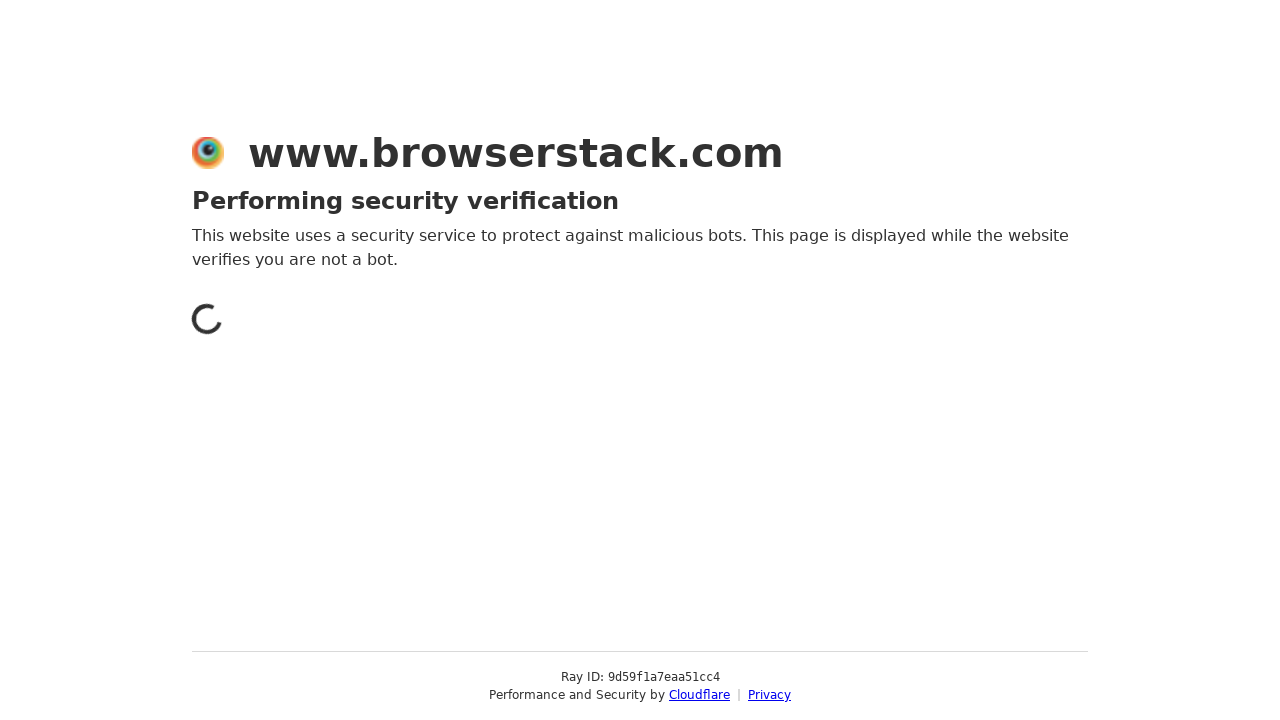